Tests the download functionality on the DemoQA upload/download page by clicking the download button and verifying the downloaded file name. Also tests the file upload dialog trigger.

Starting URL: https://demoqa.com/upload-download

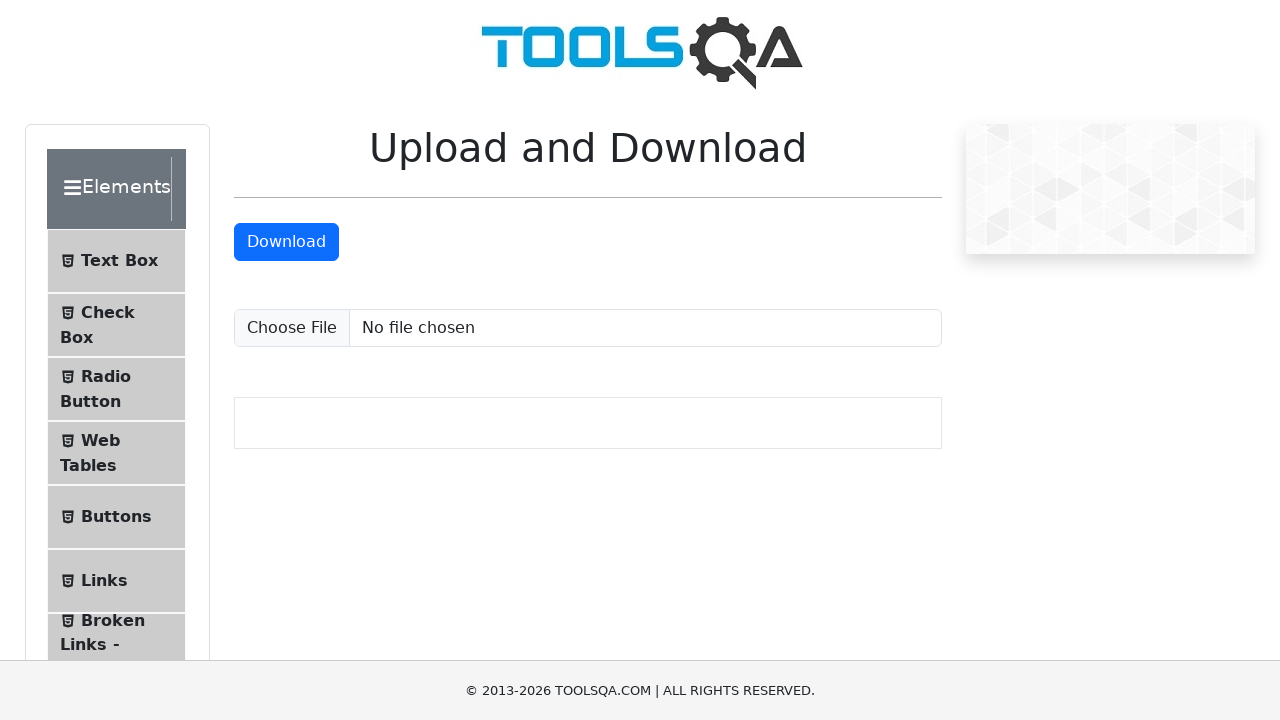

Clicked download button and file download initiated at (286, 242) on a#downloadButton
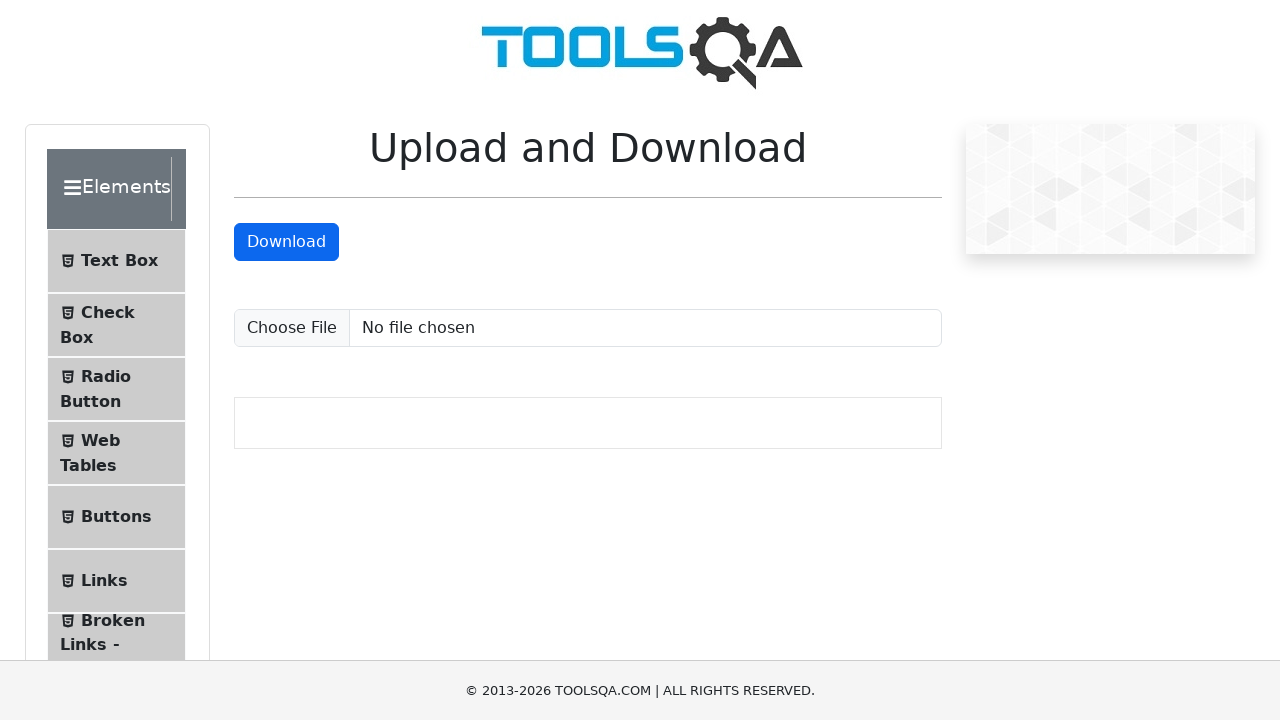

Download completed and file object retrieved
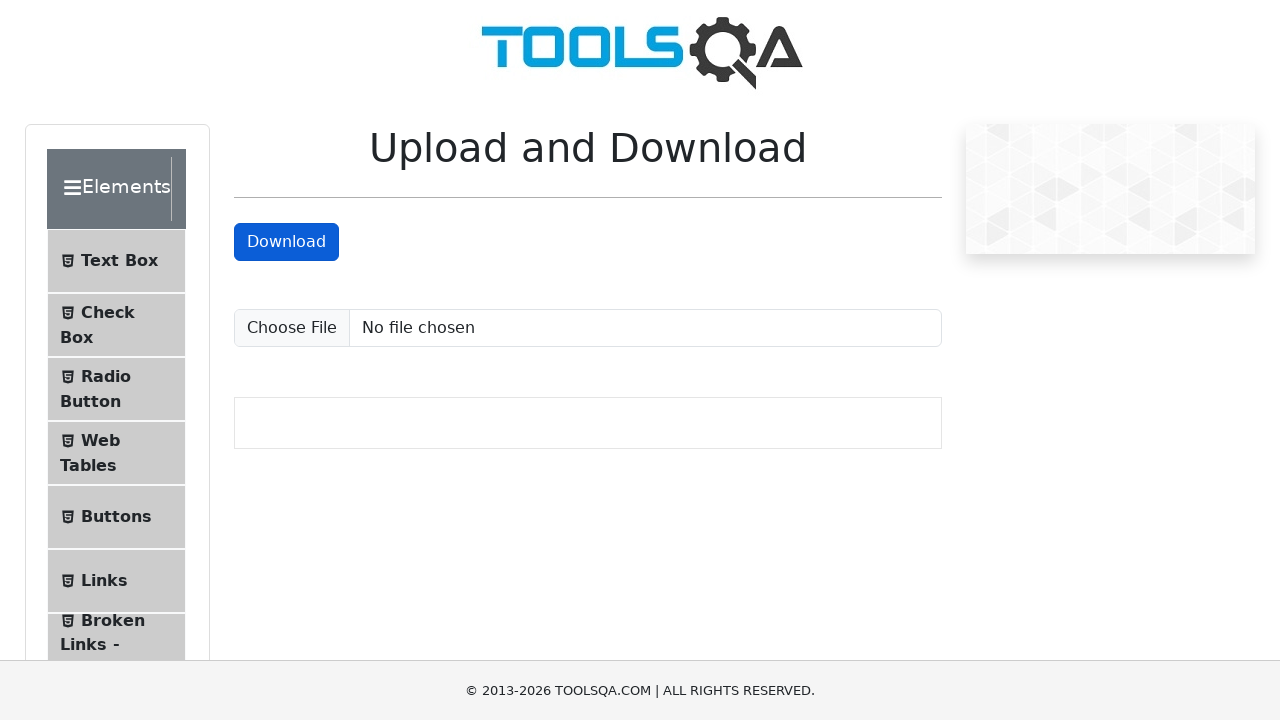

Verified downloaded filename is 'sampleFile.jpeg'
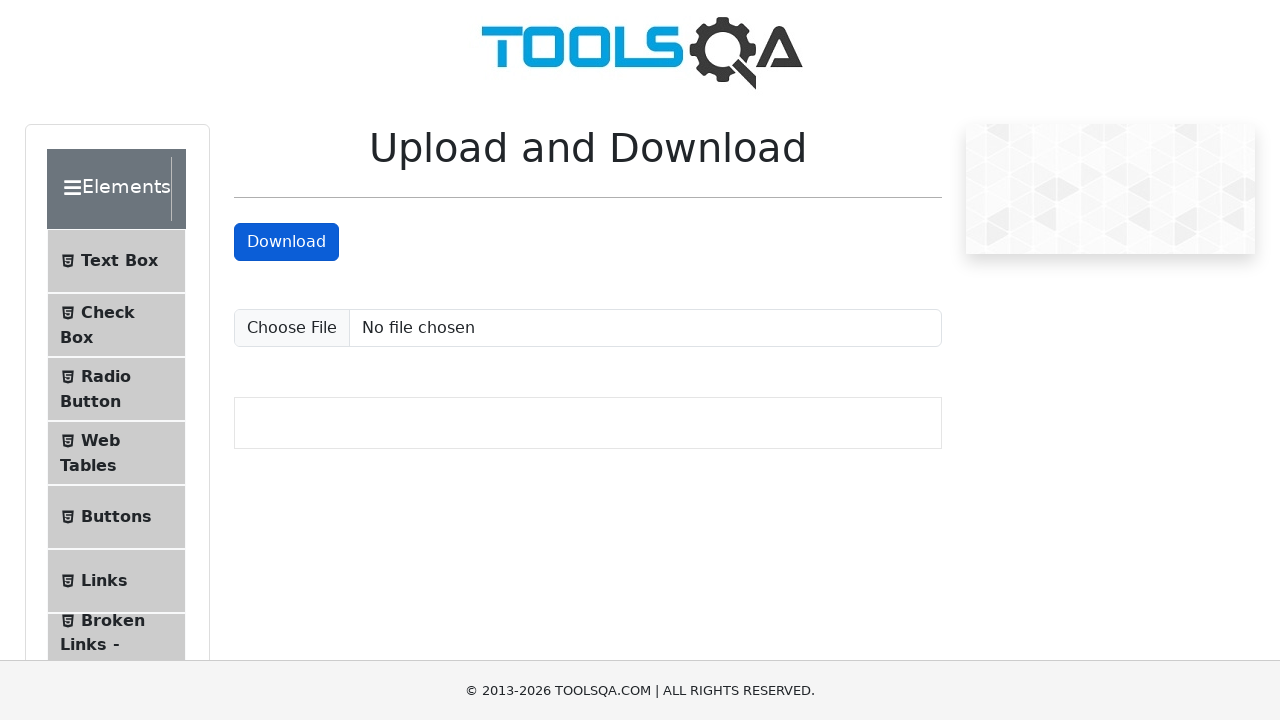

Clicked upload file input and file chooser dialog opened at (588, 328) on input#uploadFile
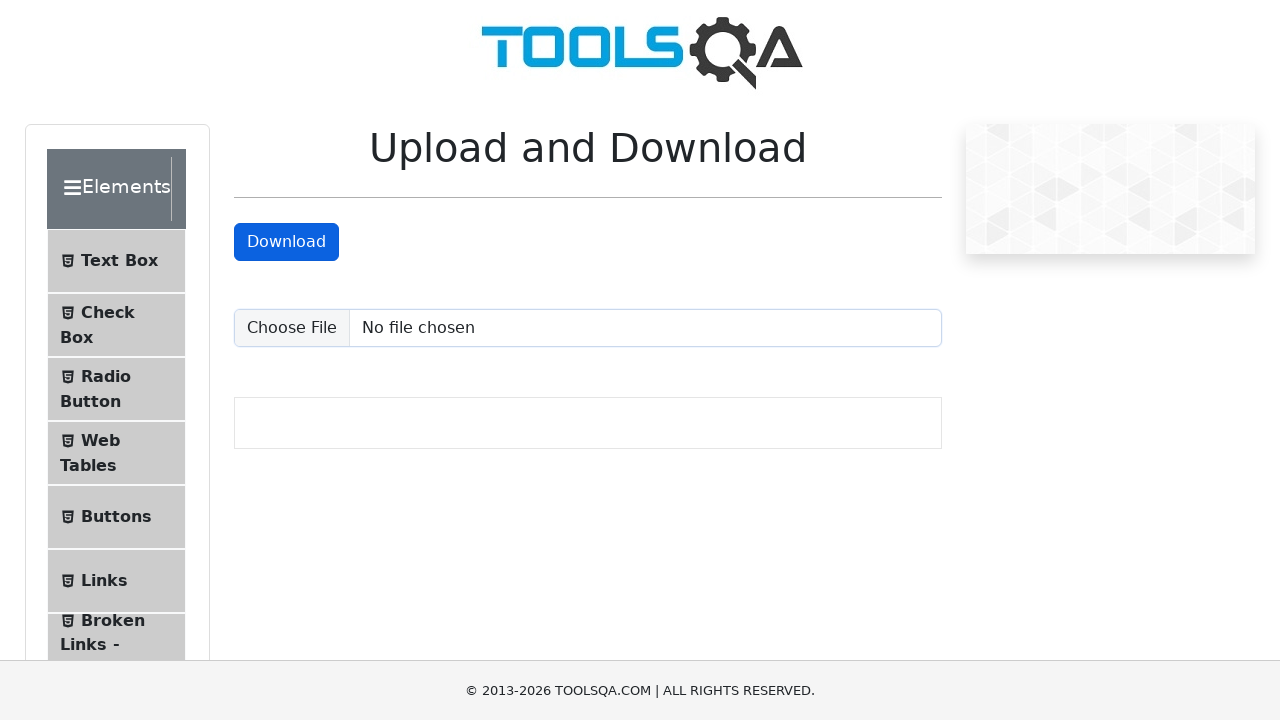

File chooser object retrieved
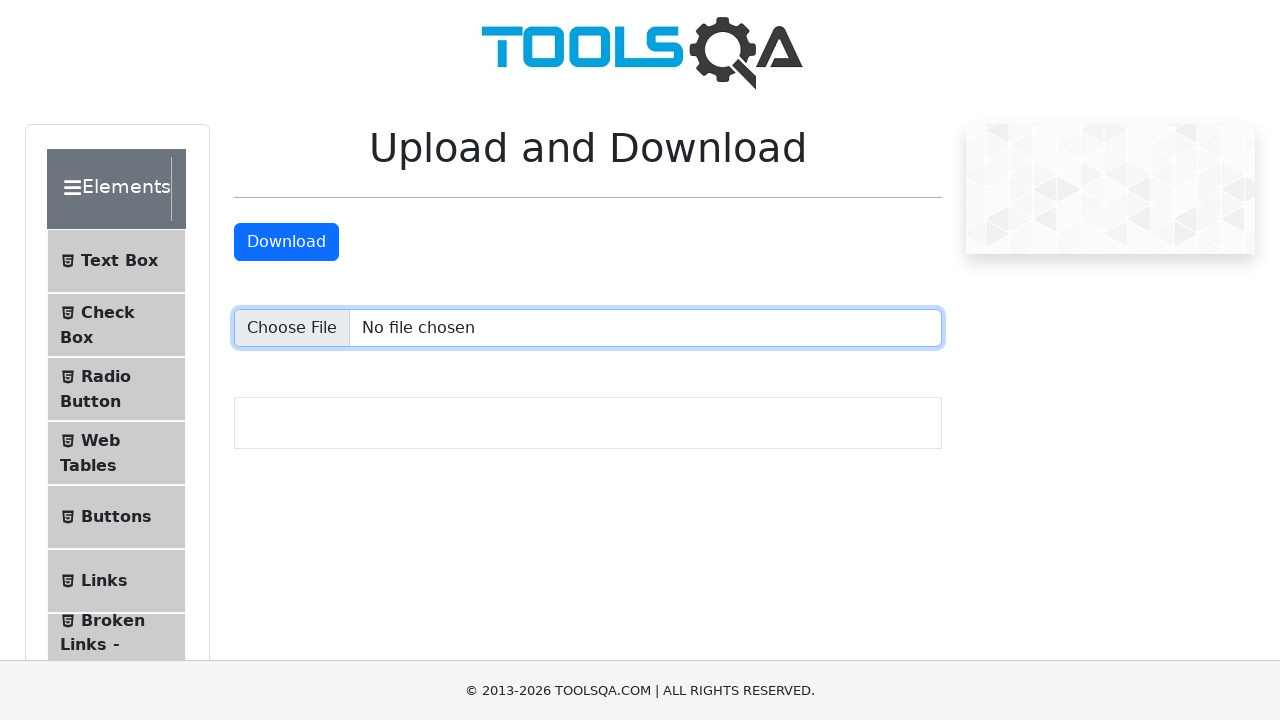

Created temporary test JPEG file
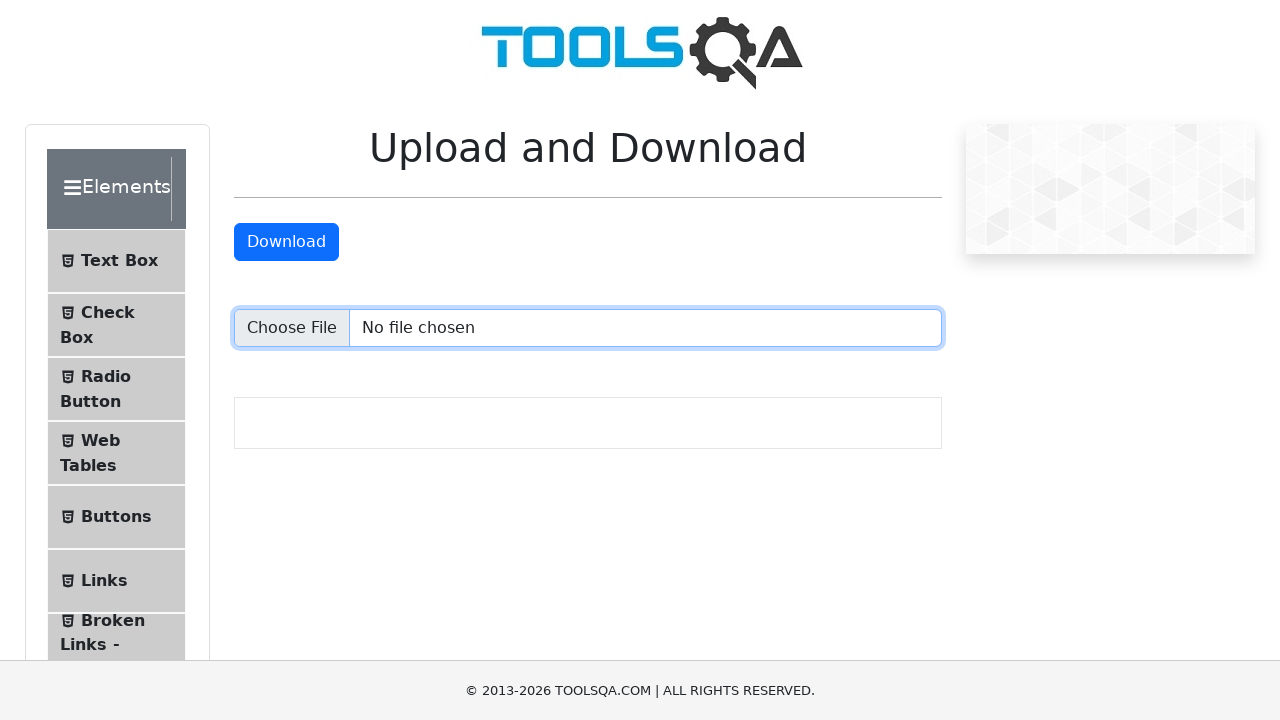

Set temporary file in file chooser
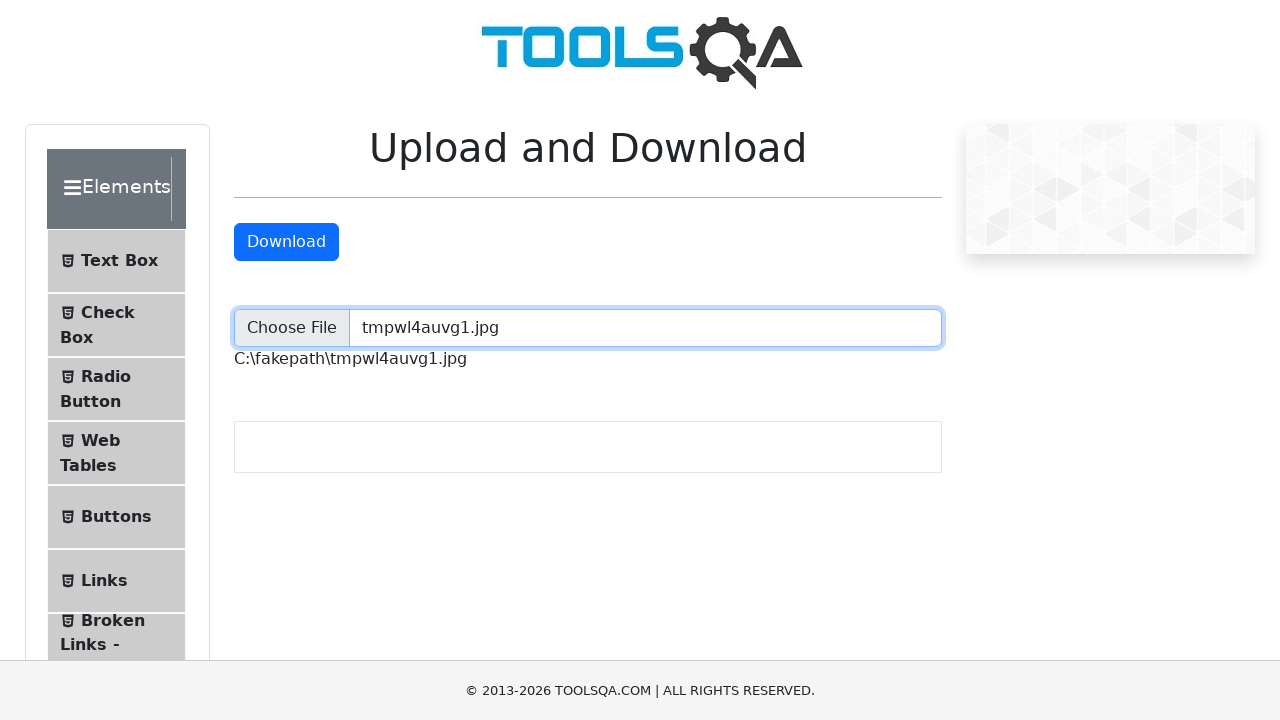

Upload file path element loaded
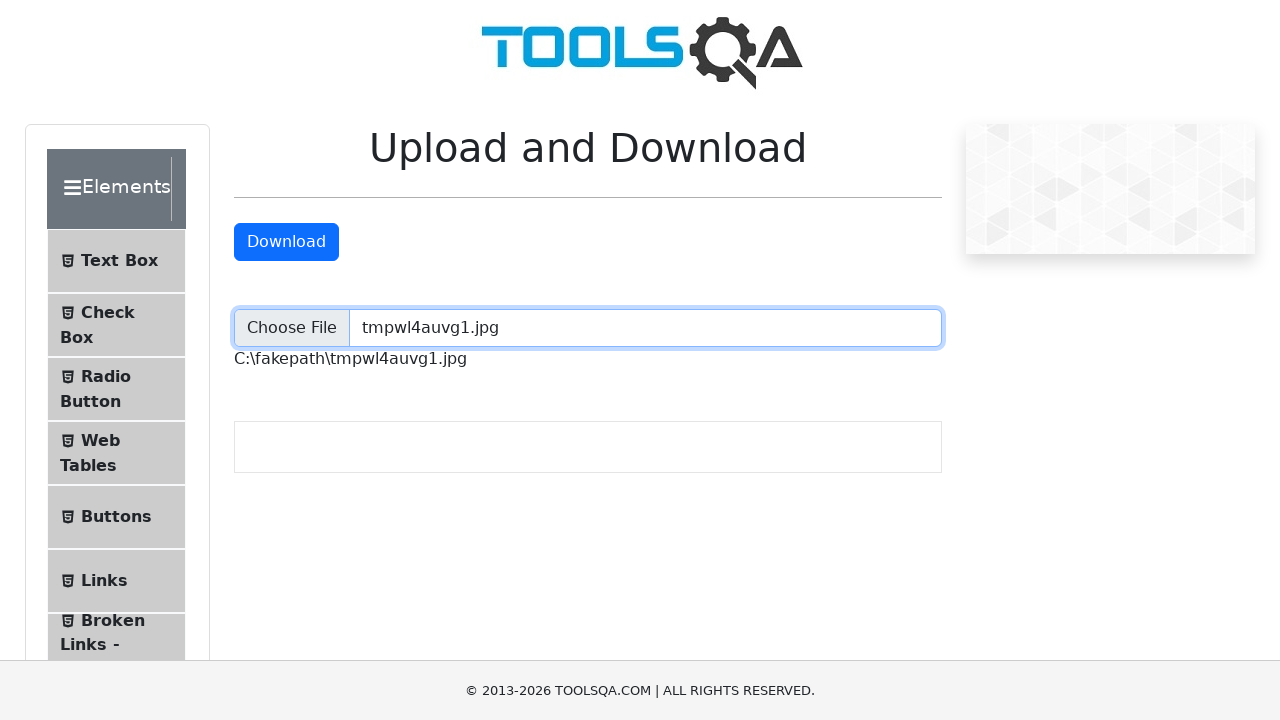

Retrieved uploaded file path text content
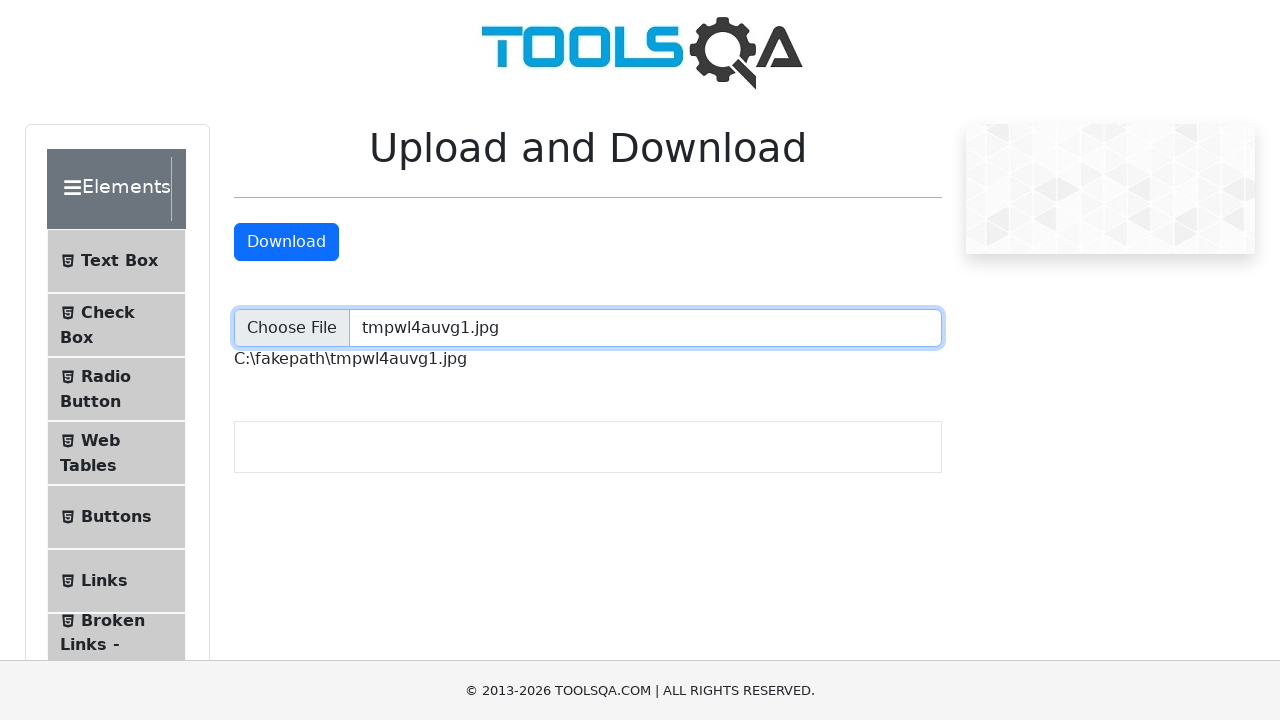

Verified uploaded file path ends with '.jpg'
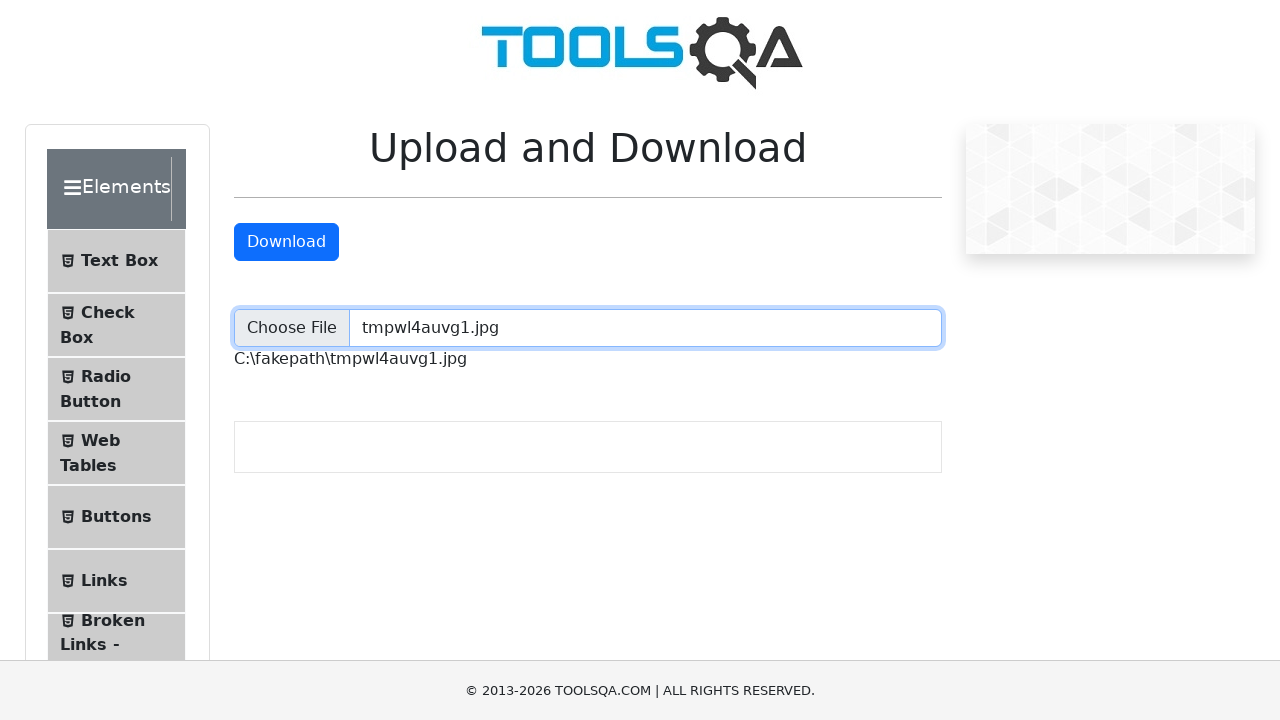

Cleaned up temporary test file
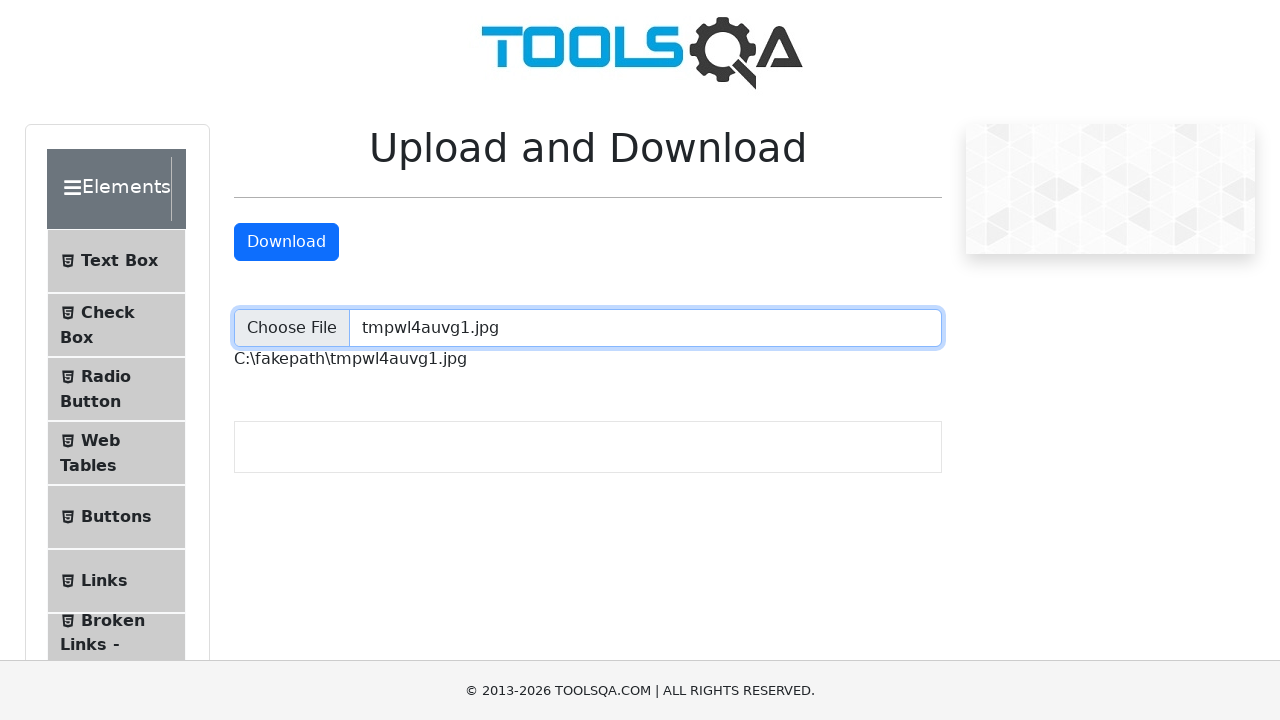

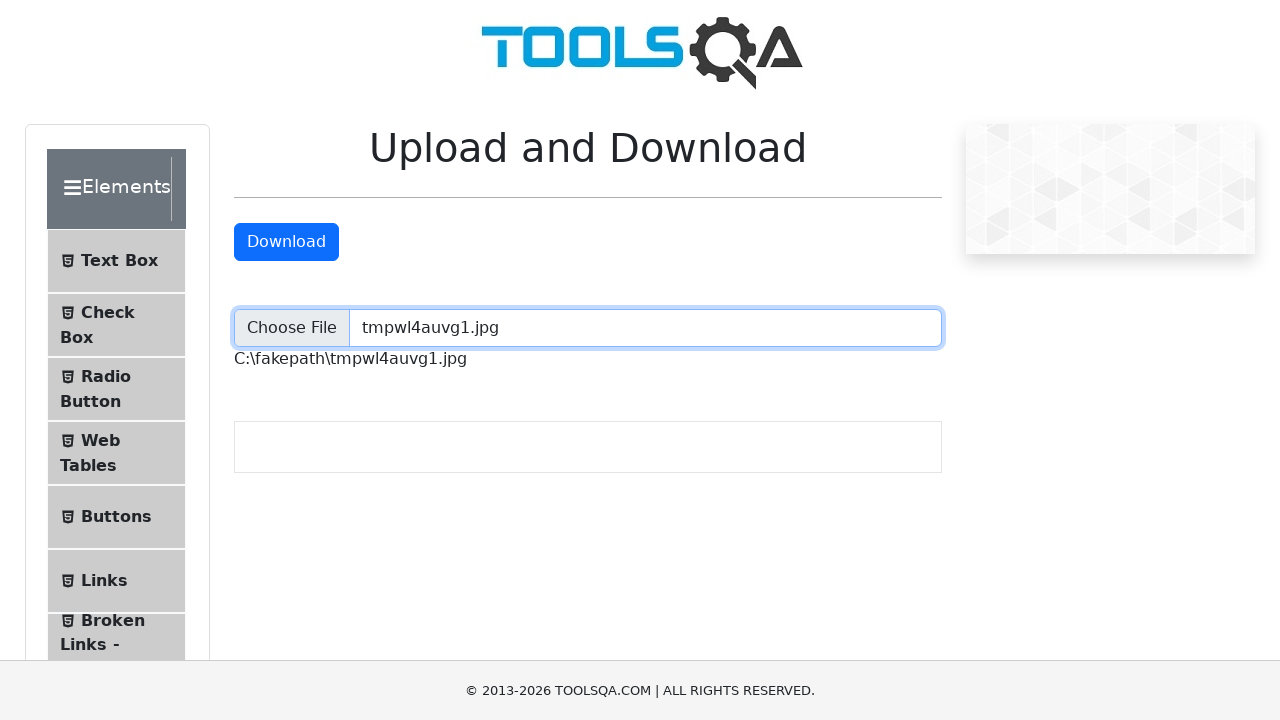